Tests the AngularJS homepage's interactive "Hello World" example by entering text into the name field and verifying the dynamic greeting appears

Starting URL: https://angularjs.org/

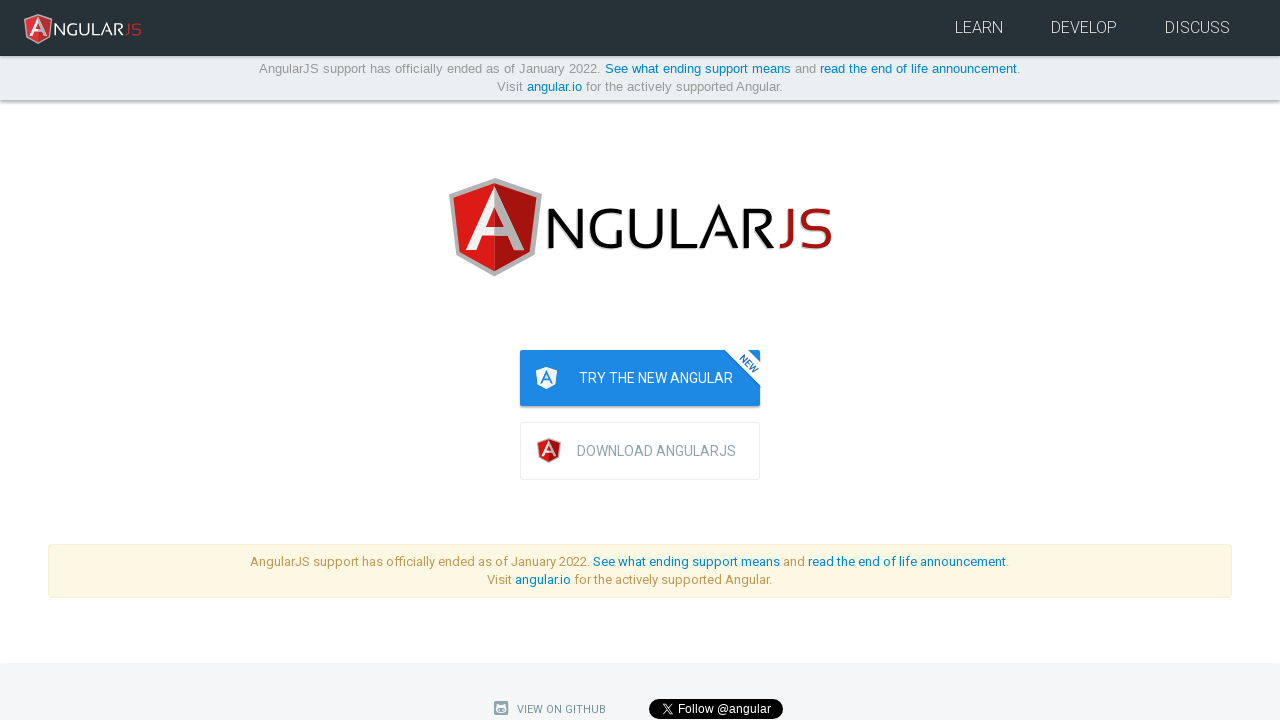

Filled name field with 'TestUser123' on input[ng-model='yourName']
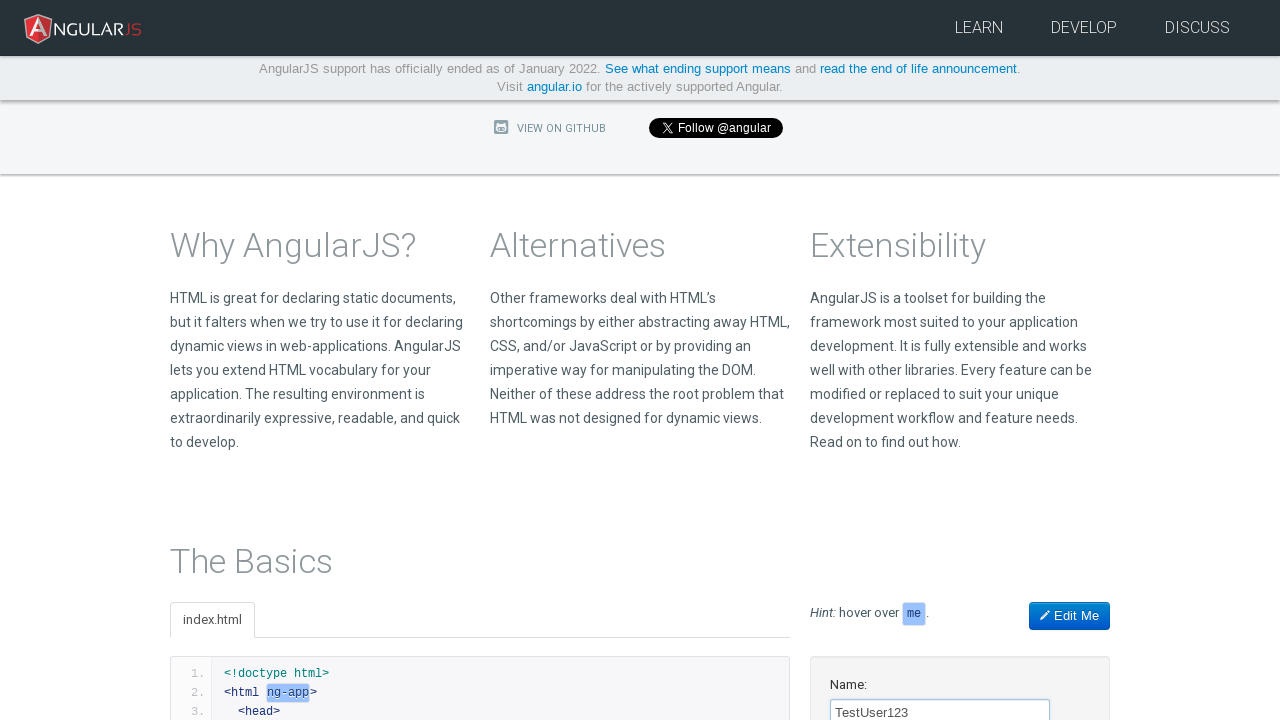

Dynamic greeting message appeared with 'Hello TestUser123!'
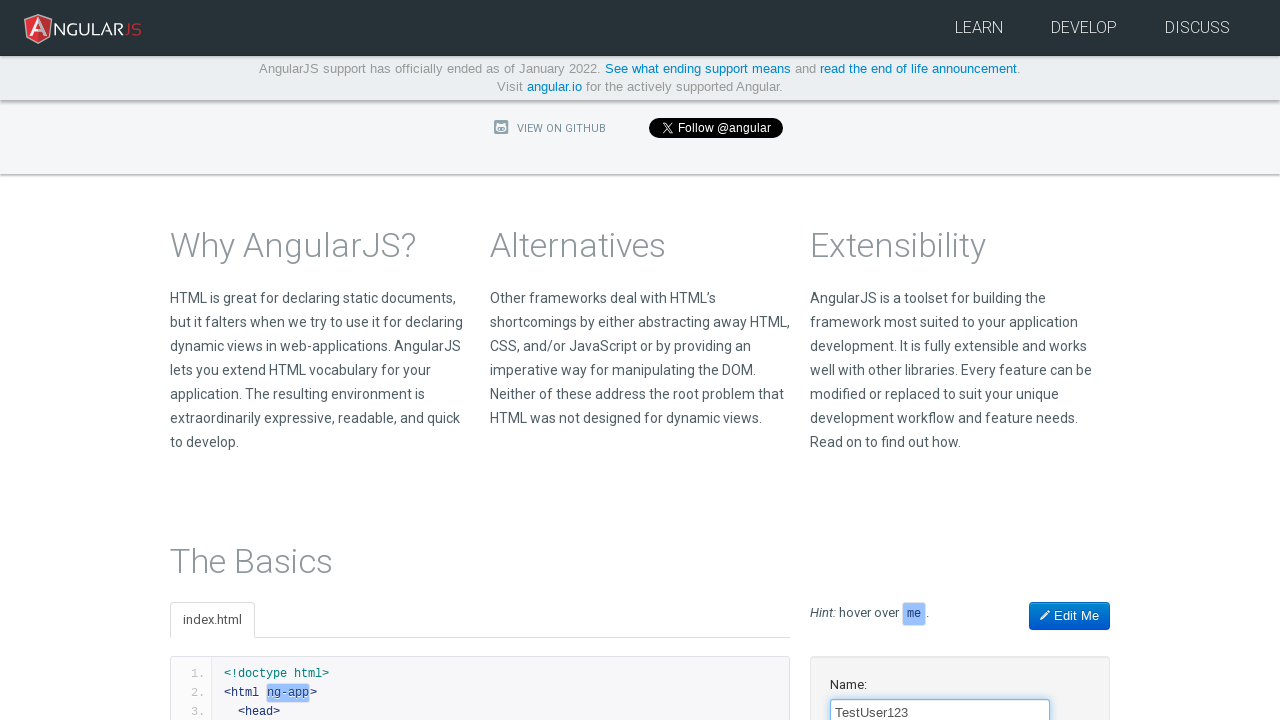

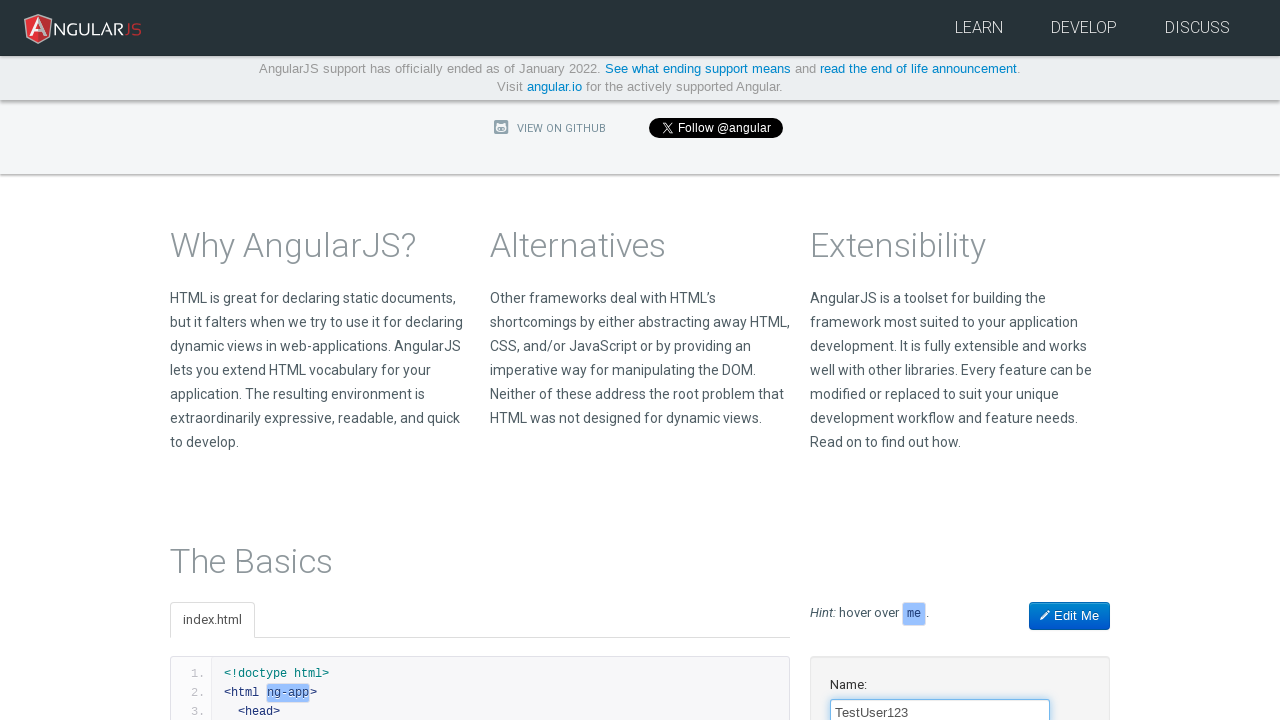